Tests multiple DemoQA pages including navigating to Elements section, filling out a text box form with user information, visiting the links page, and downloading a file from the upload-download page.

Starting URL: https://demoqa.com/

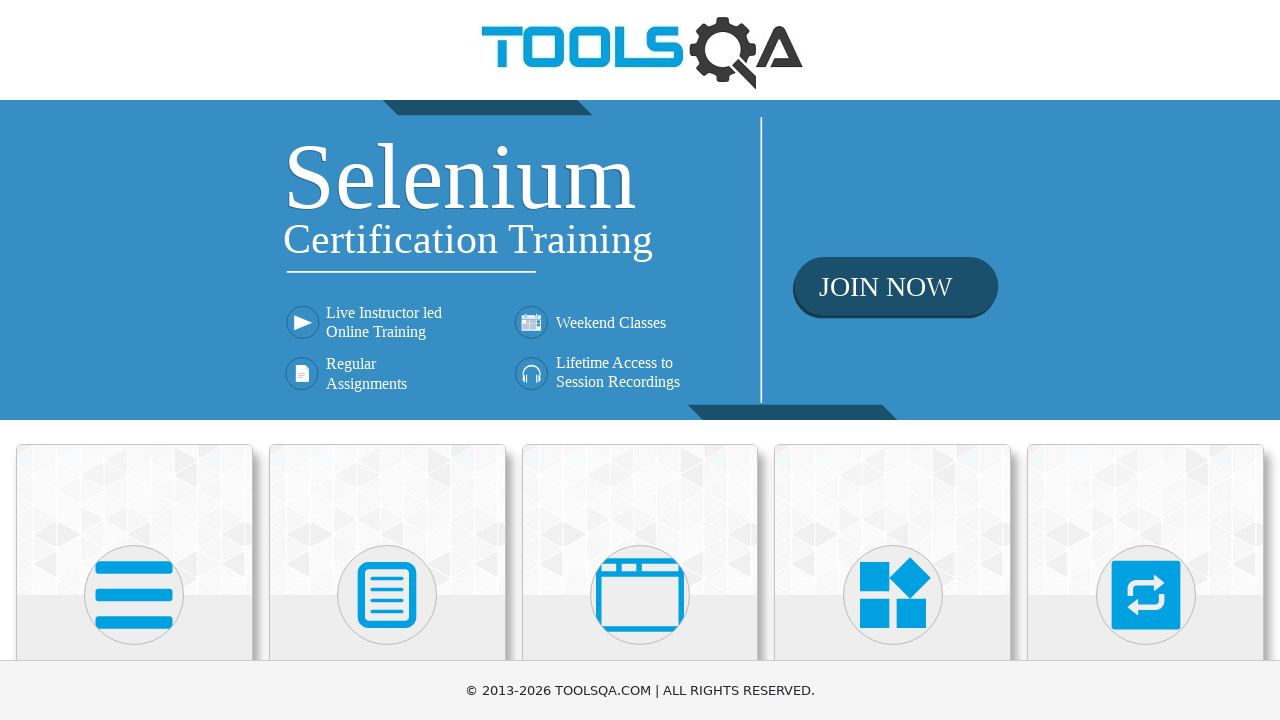

Scrolled down the page
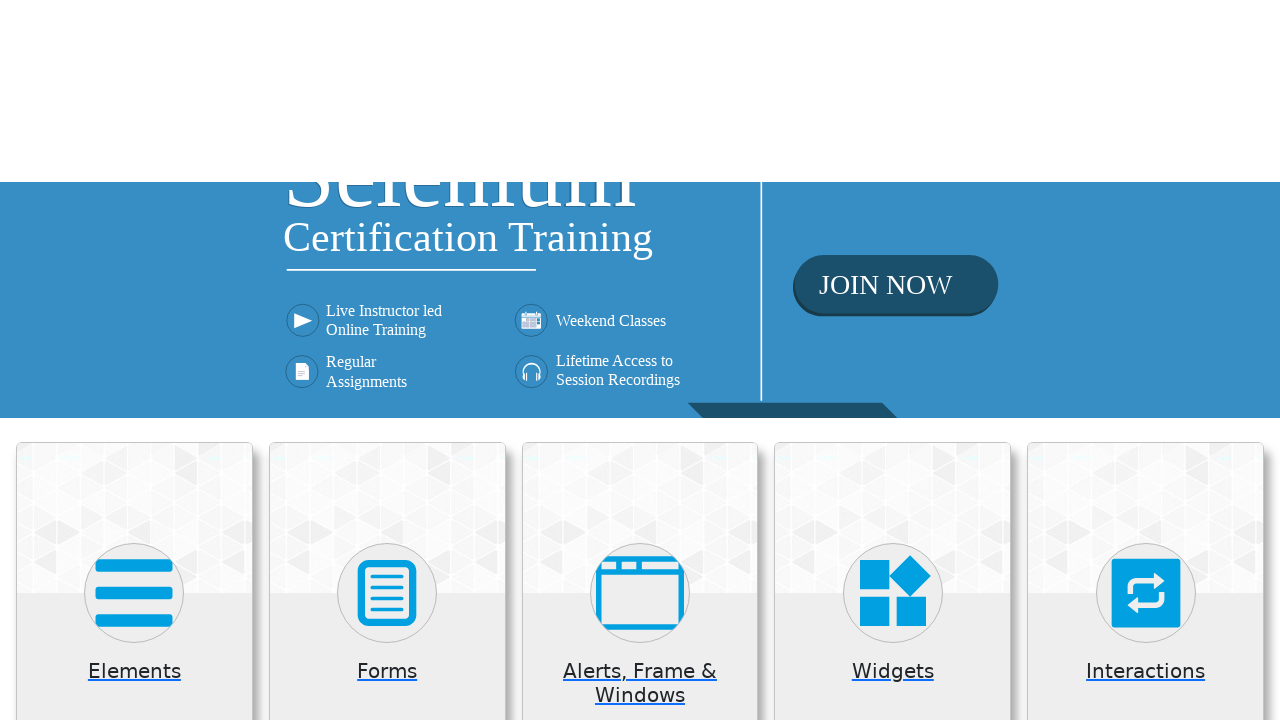

Clicked on Elements card at (134, 200) on (//*[@class='card mt-4 top-card'])[1]
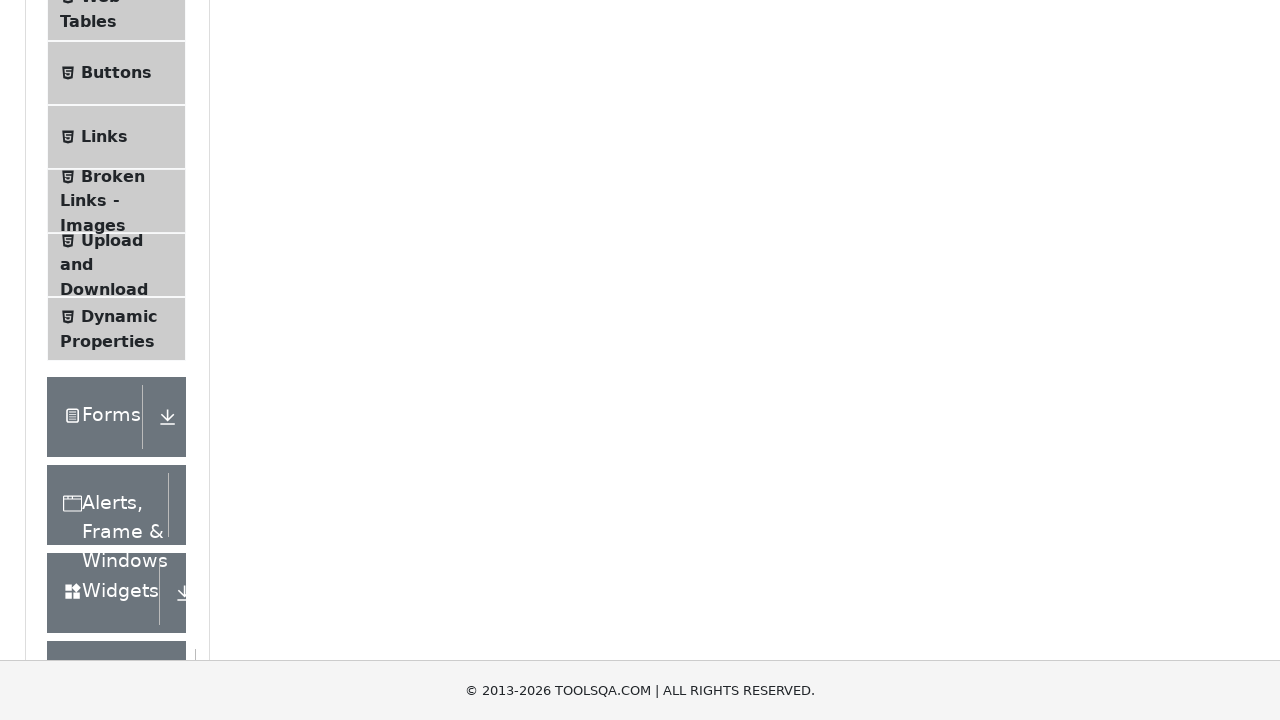

Clicked on Text Box menu item at (119, 261) on #item-0 span
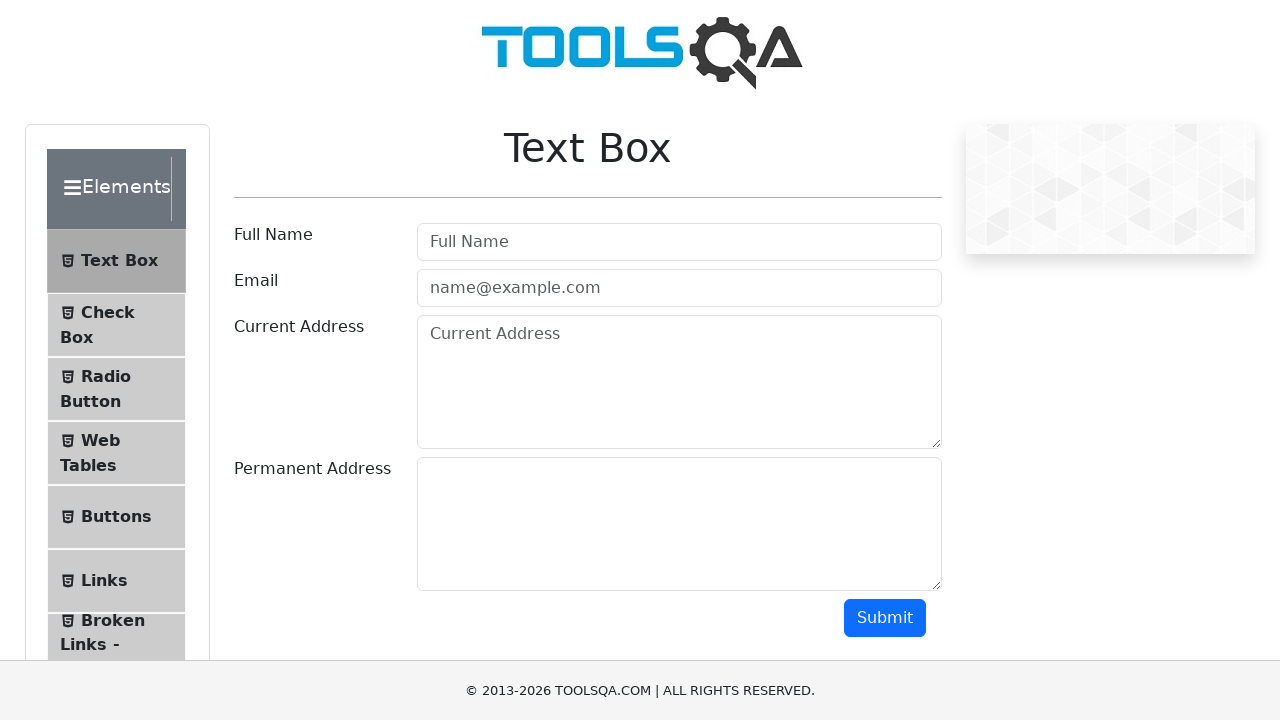

Navigated to text-box page
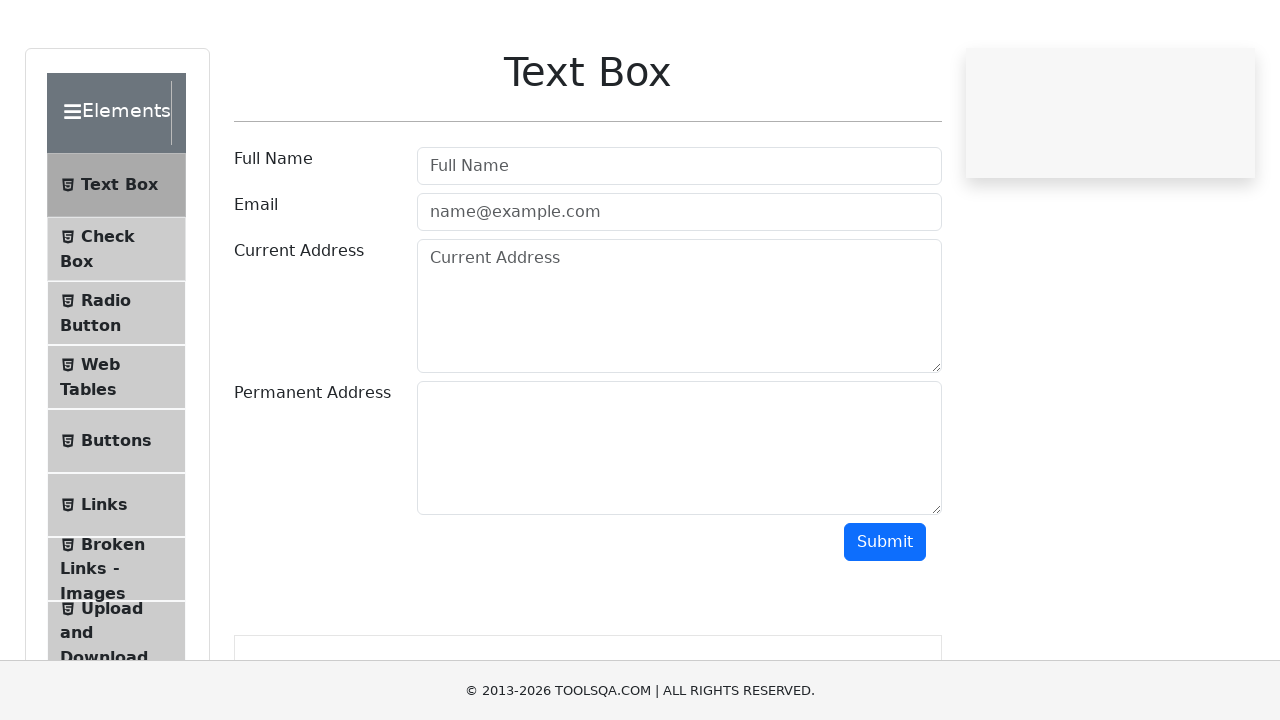

Filled user name field with 'Dollysha1' on #userName
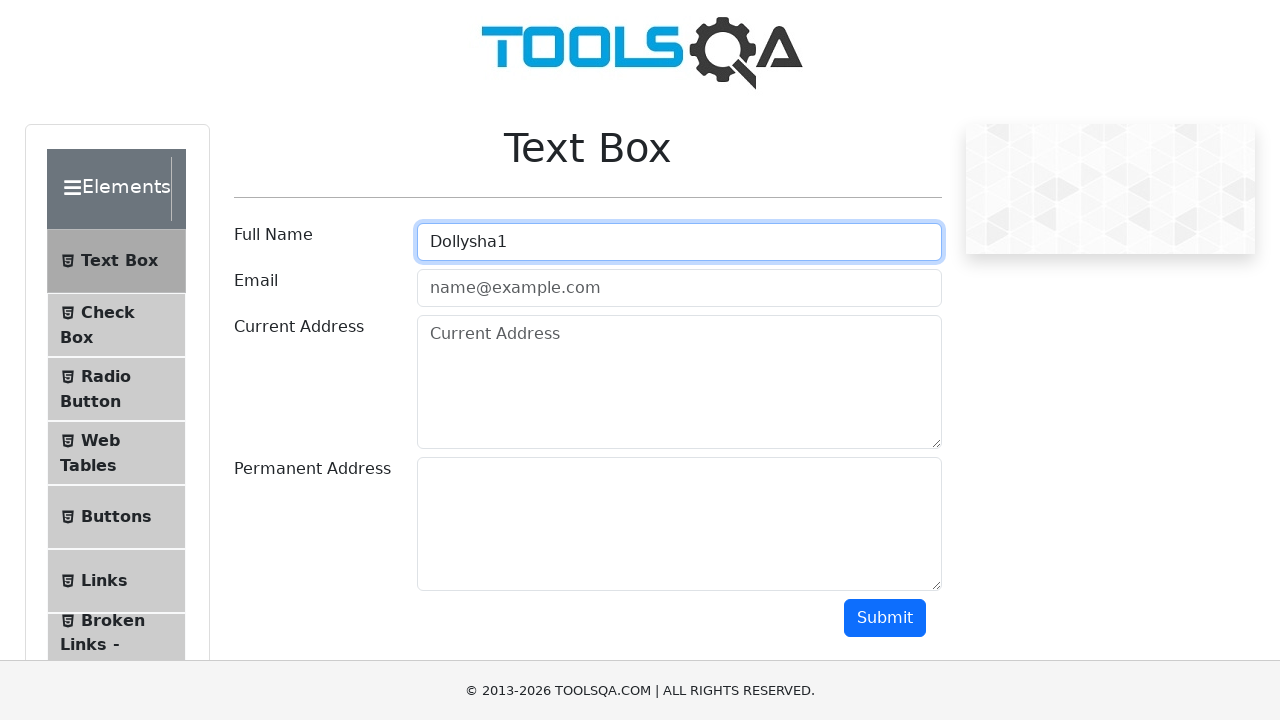

Filled email field with 'Dollysha1@gmail.com' on #userEmail
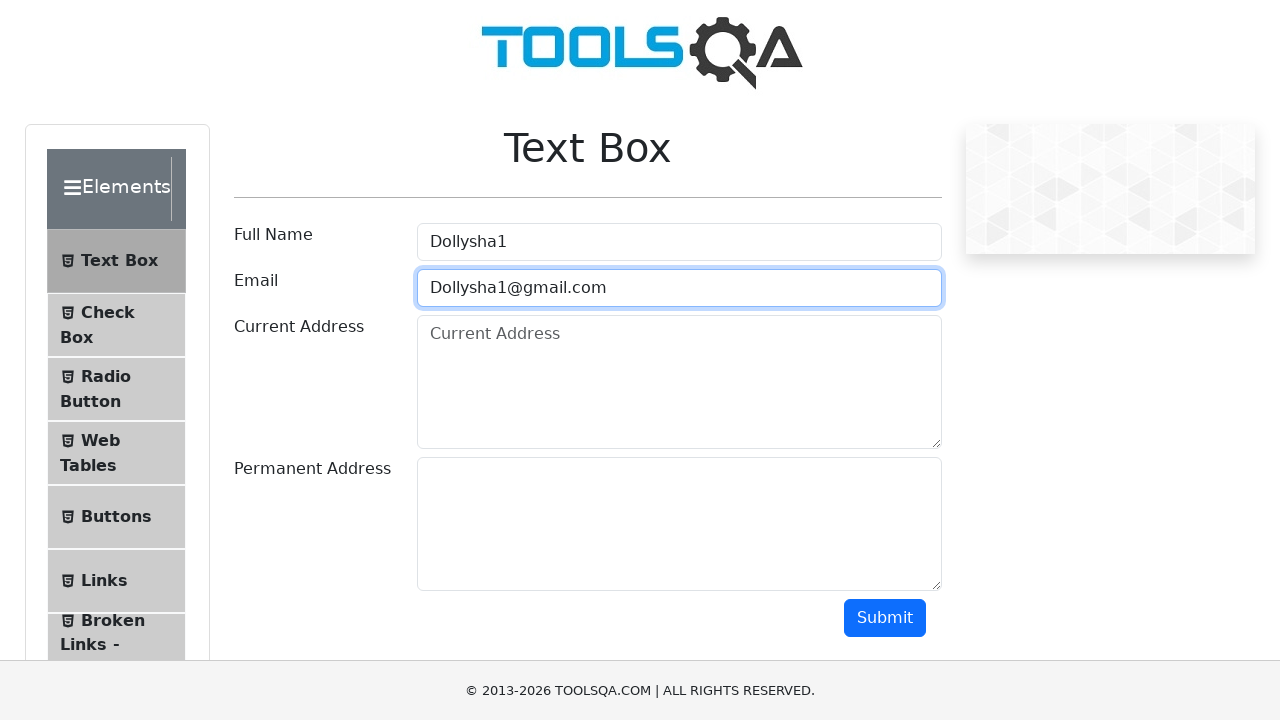

Filled current address field with 'chowk lucknow' on #currentAddress
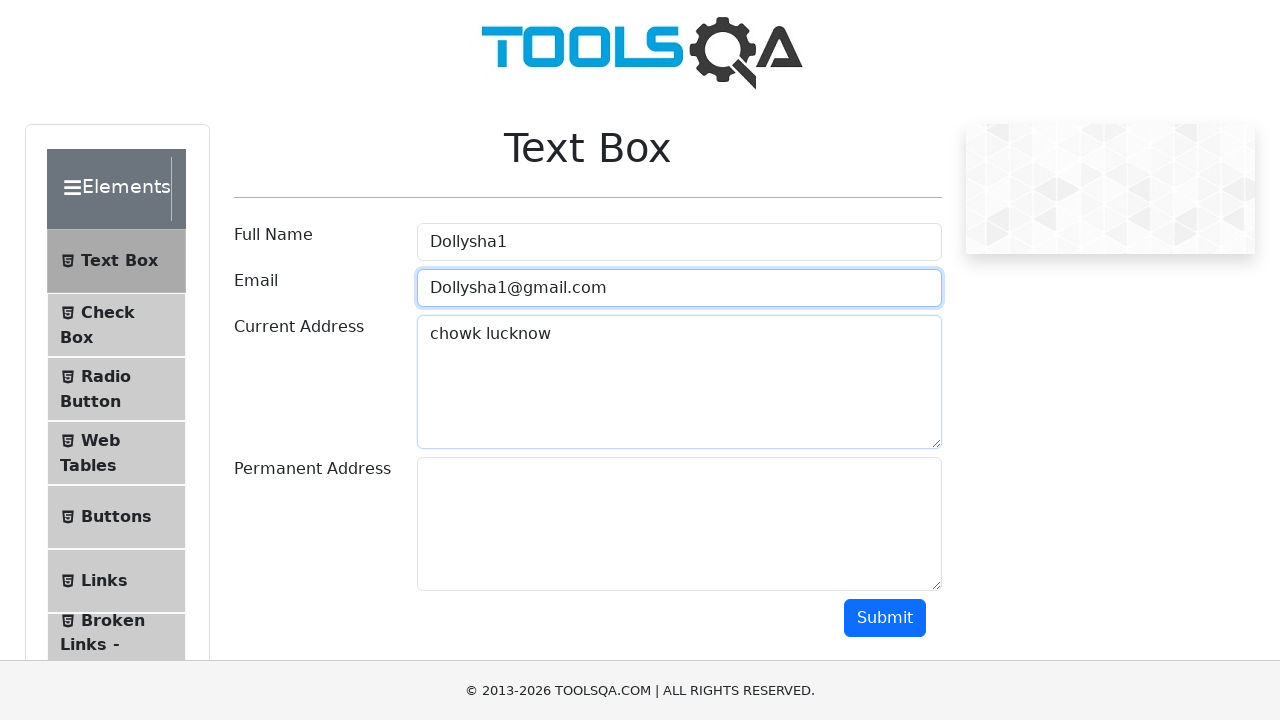

Filled permanent address field with 'chowk lucknow' on #permanentAddress
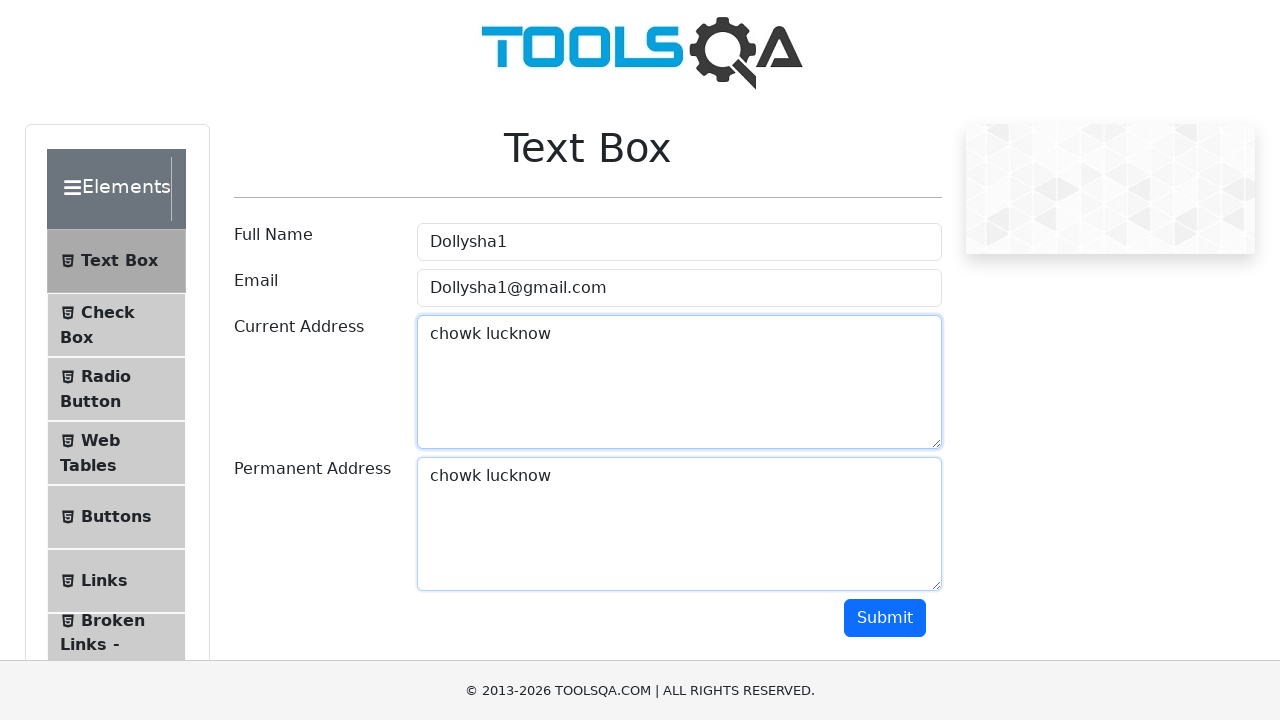

Clicked submit button to submit form at (885, 618) on #submit
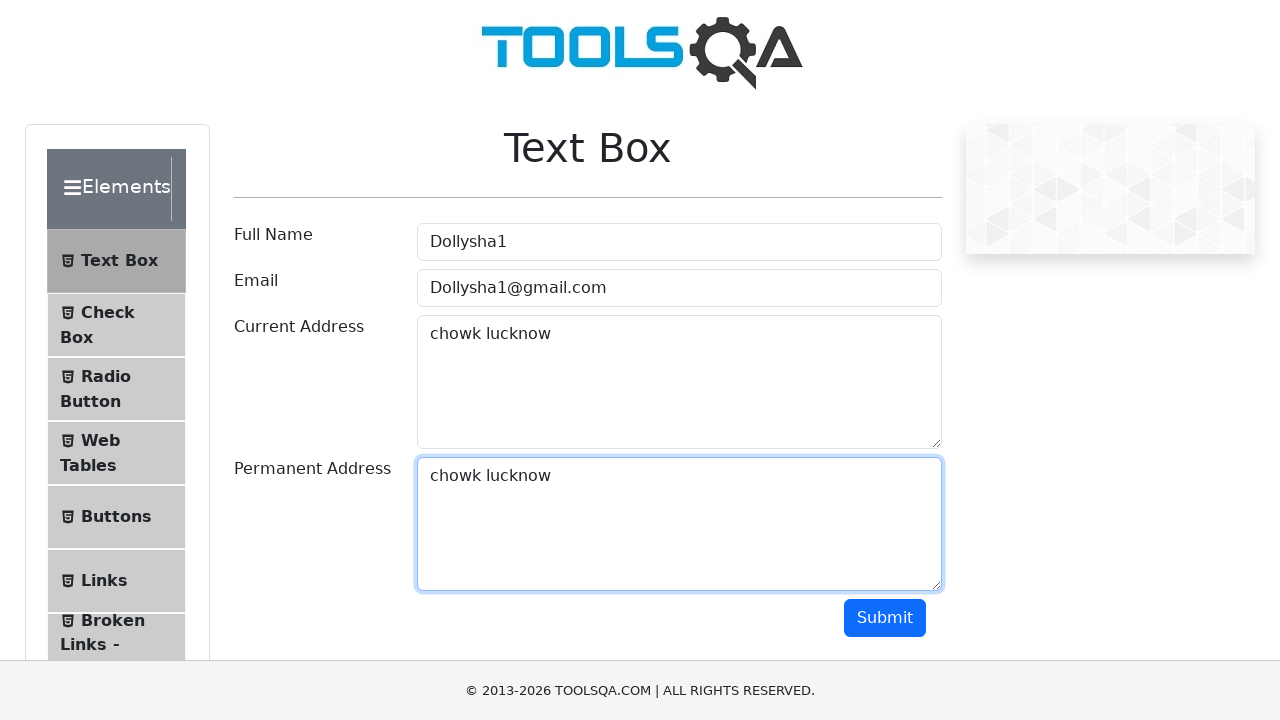

Scrolled down to see form submission results
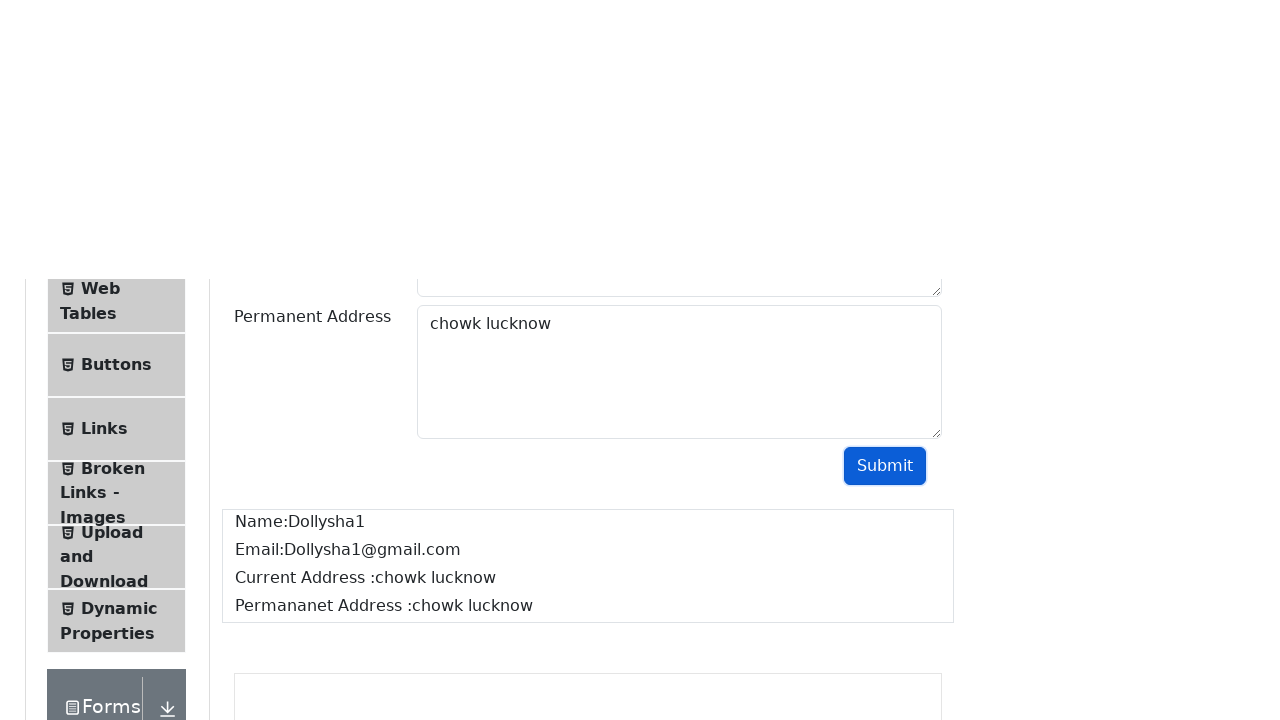

Navigated to links page
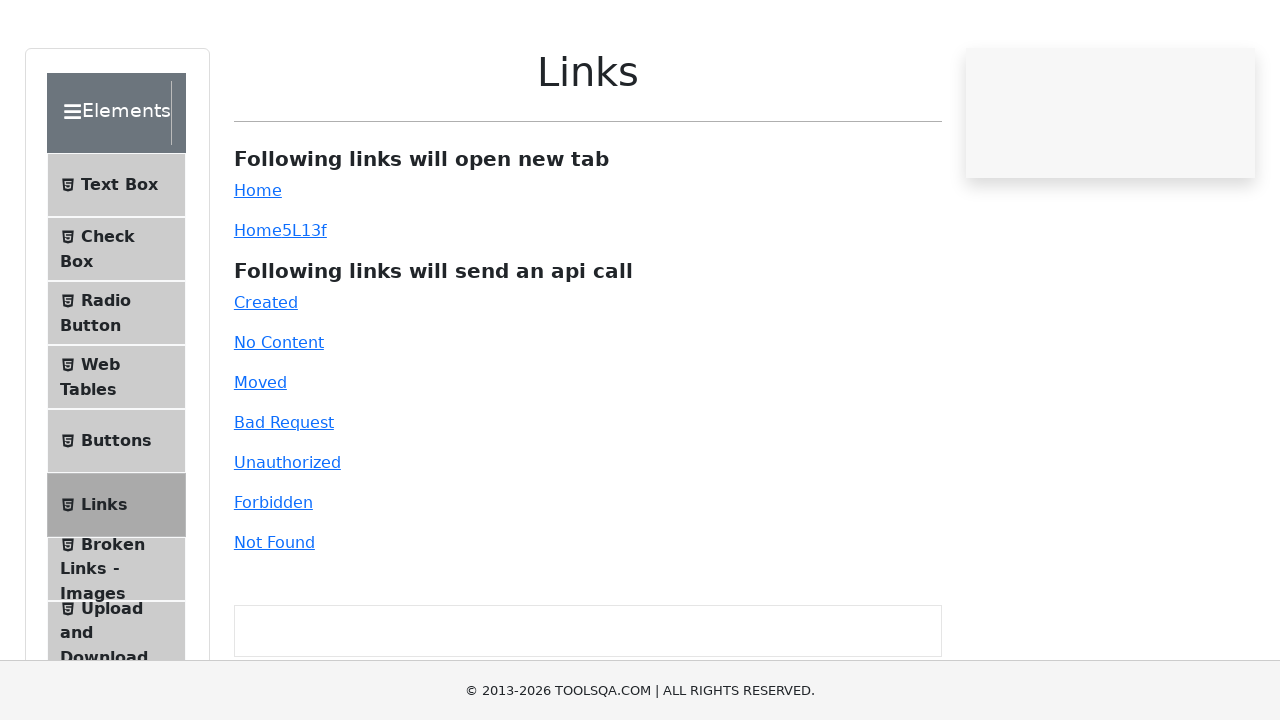

Navigated to upload-download page
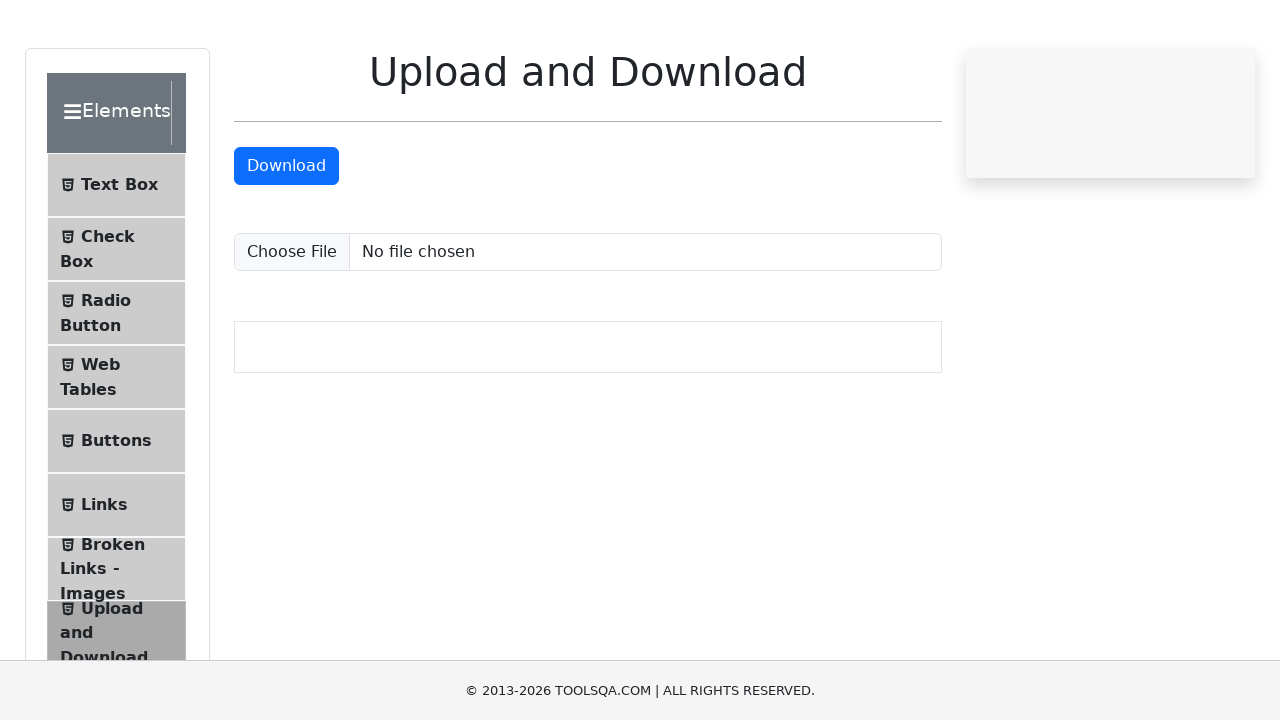

Clicked download button to initiate file download at (286, 242) on #downloadButton
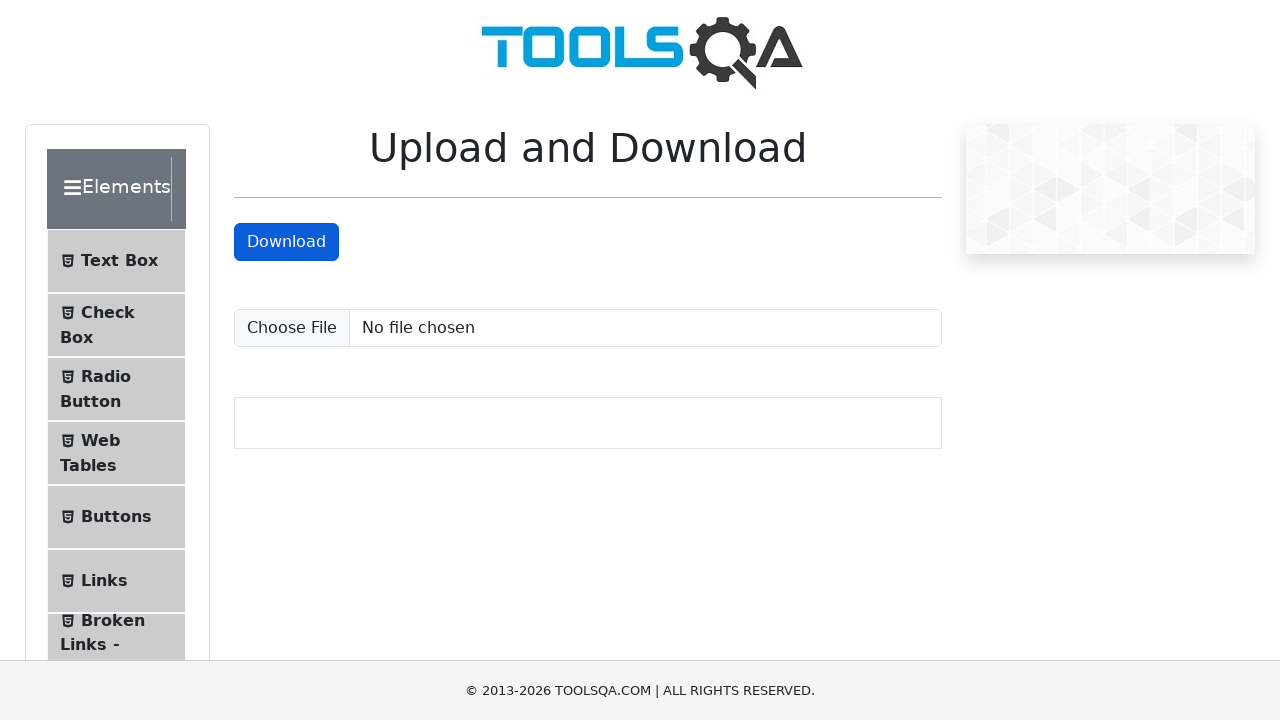

Waited 2000ms for download to complete
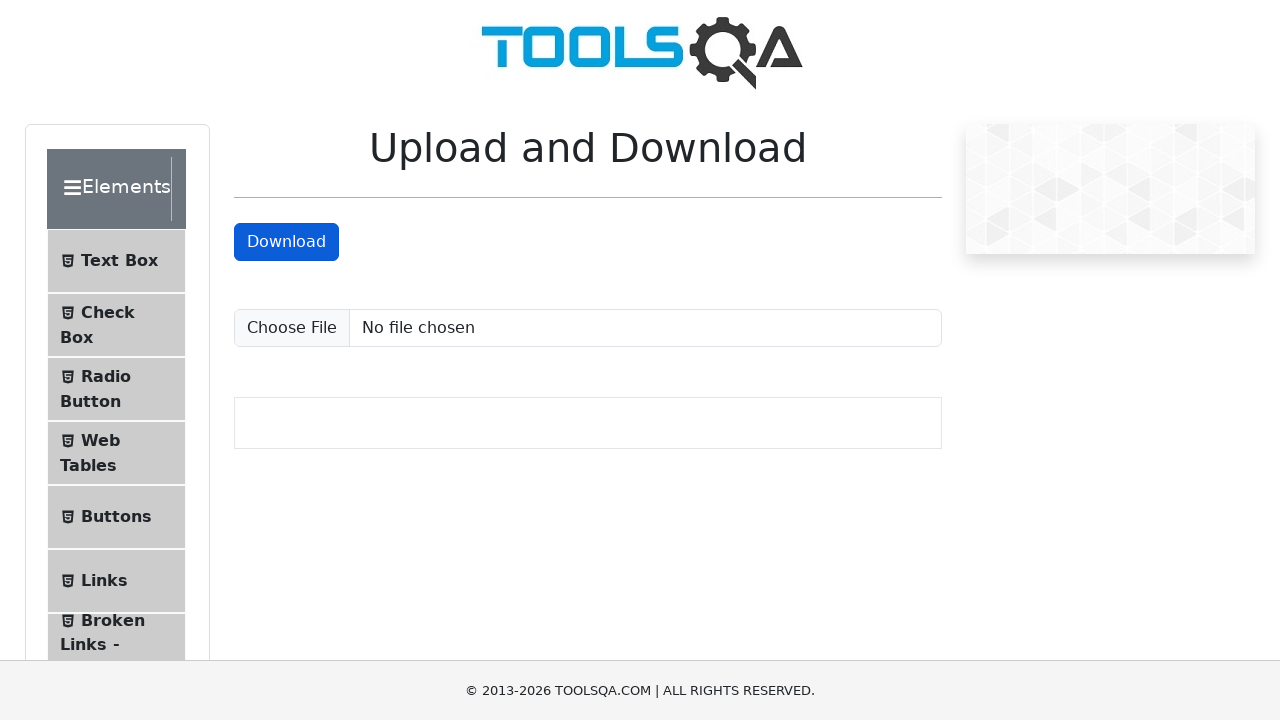

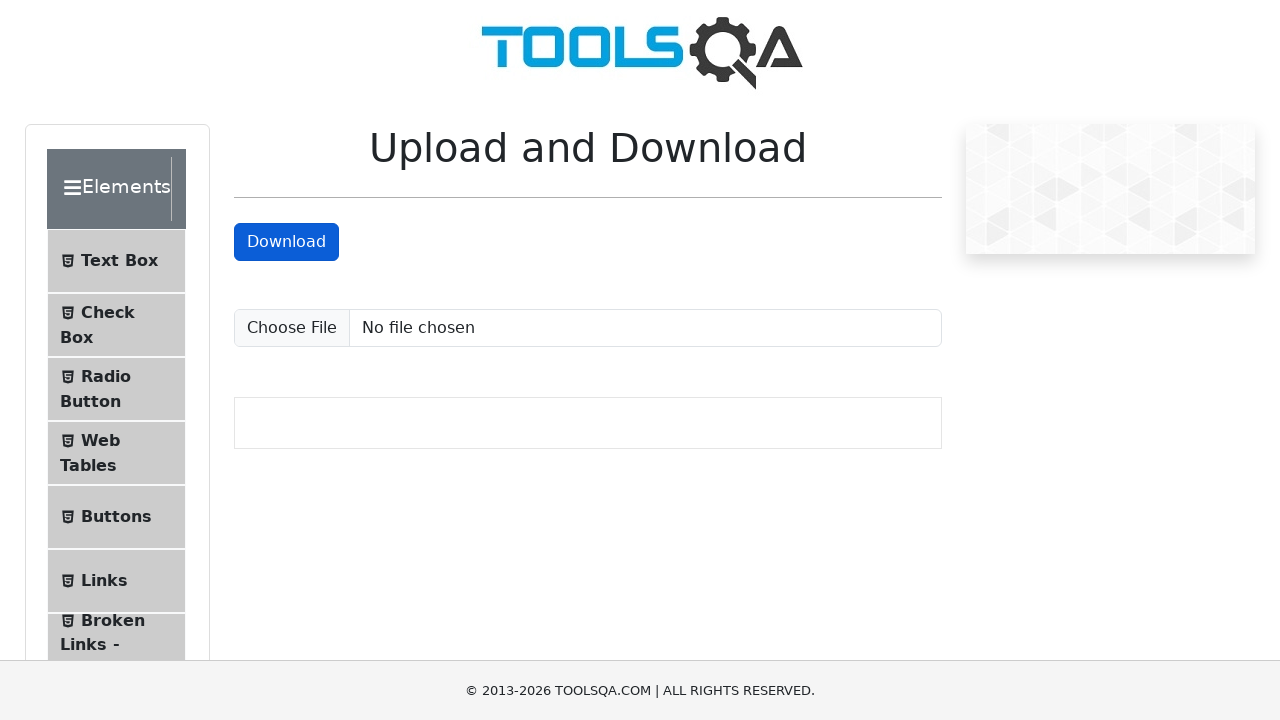